Opens the DemoQA automation practice form page and verifies it loads successfully by checking for the page title.

Starting URL: https://demoqa.com/automation-practice-form

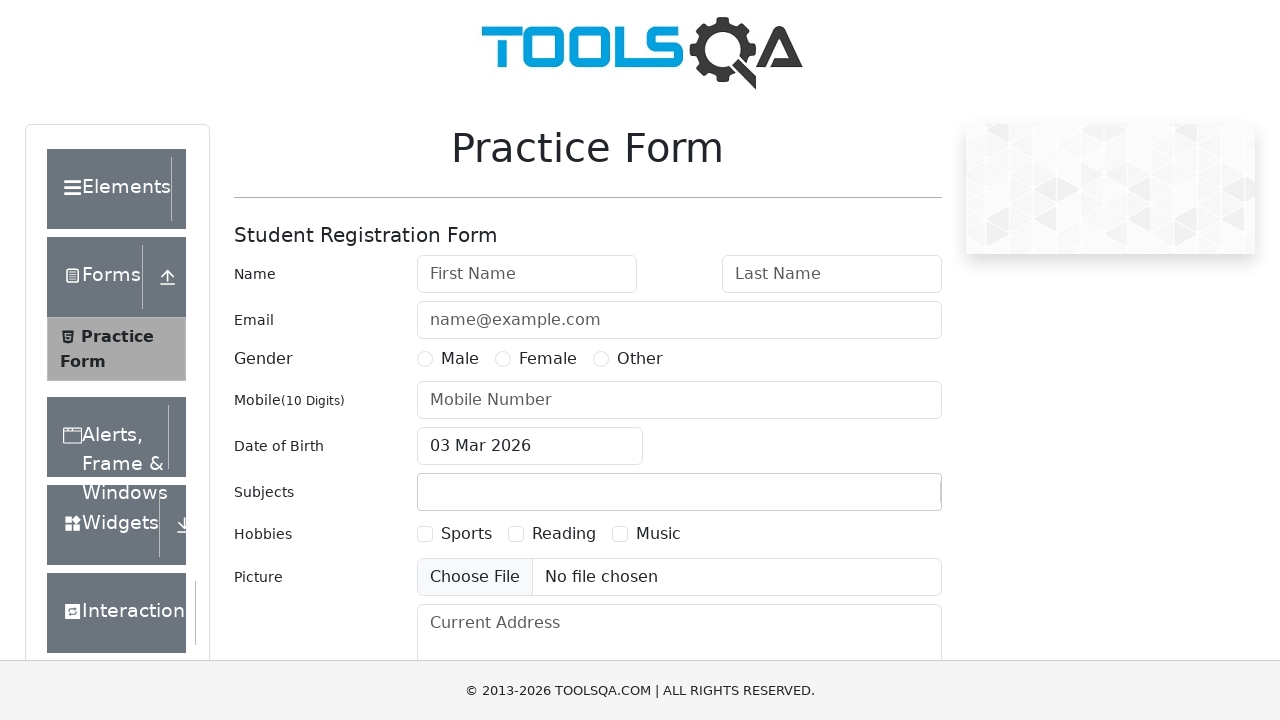

Waited for page to reach domcontentloaded state
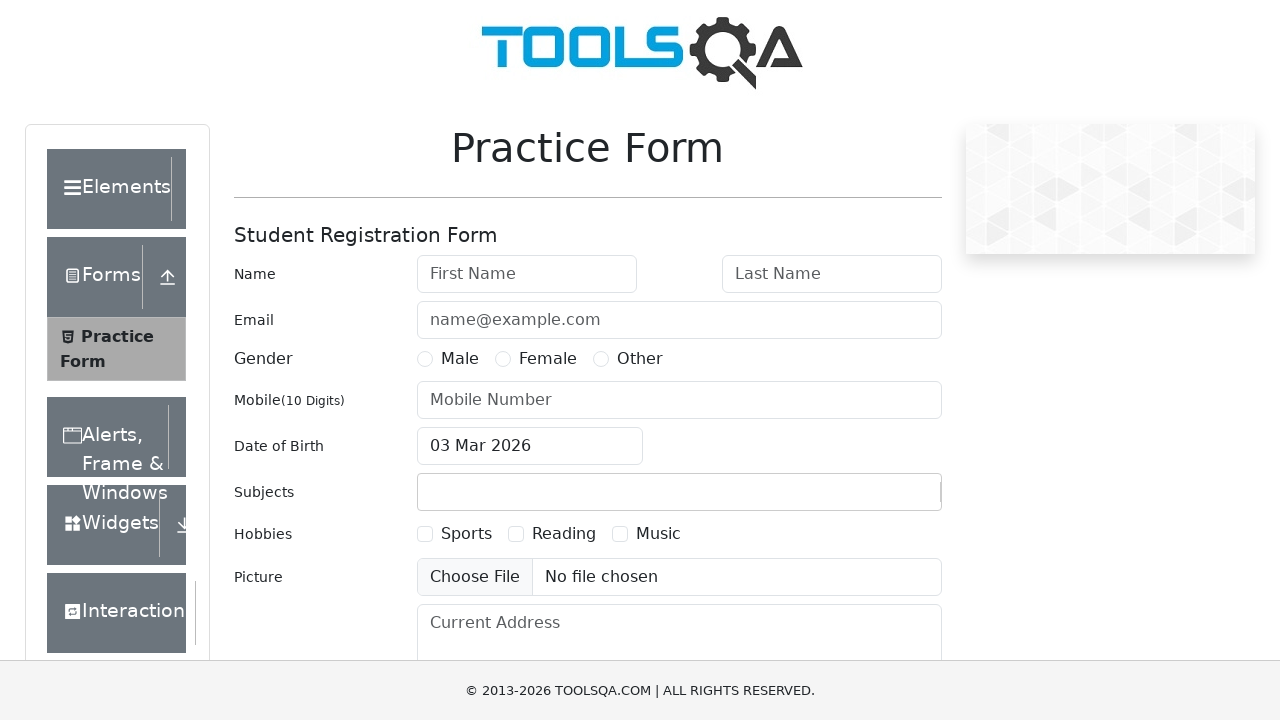

Form header (h5) element loaded successfully
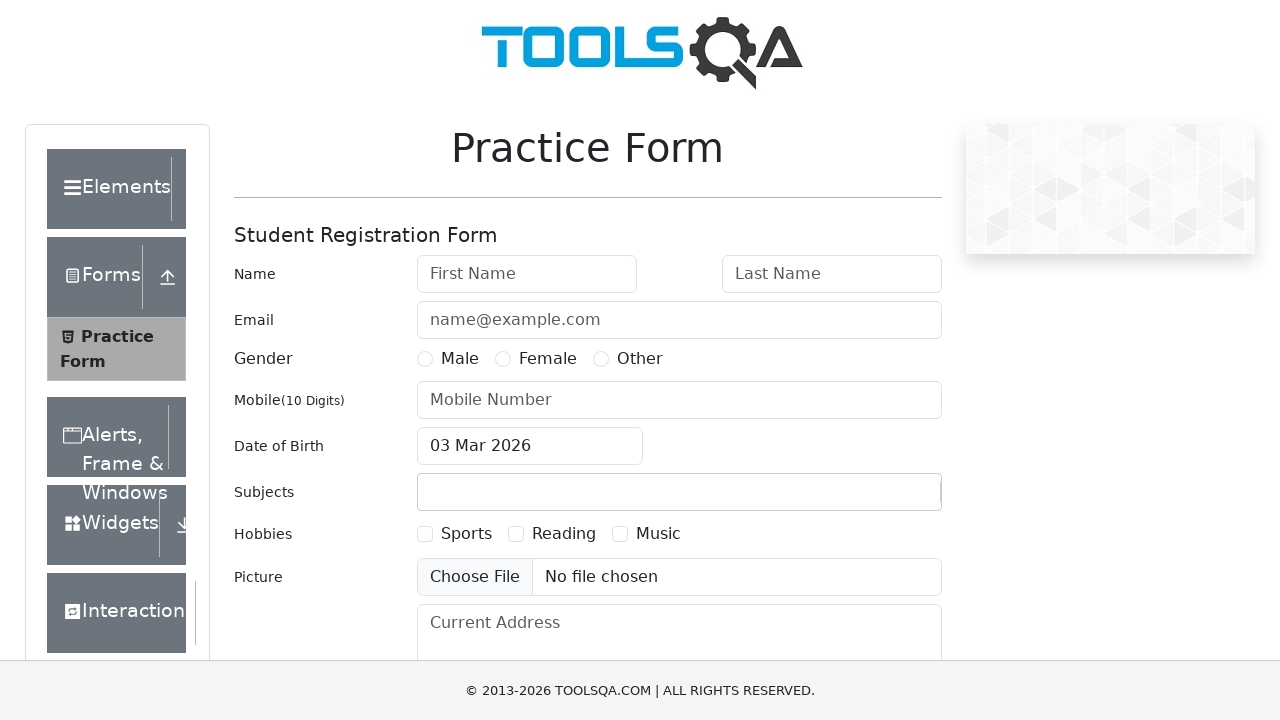

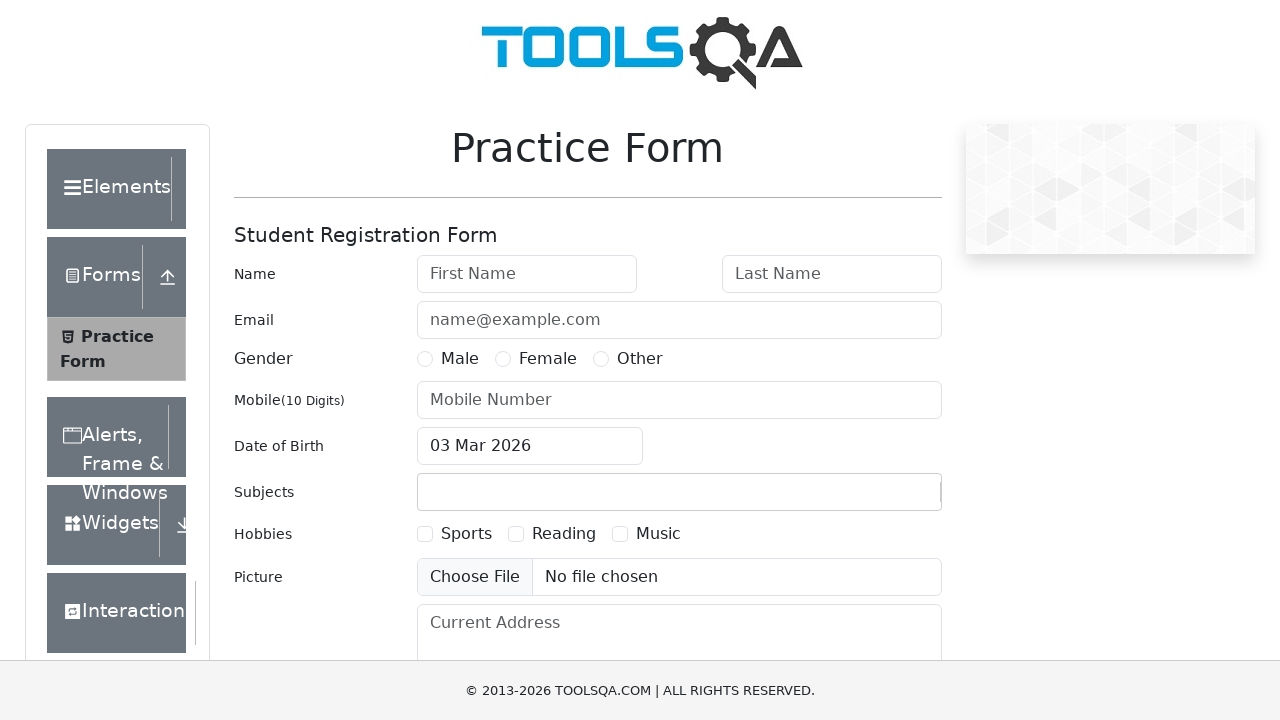